Tests that all images on the pages have valid src attributes and are displayed

Starting URL: https://ntig-uppsala.github.io/Frisor-Saxe/index.html

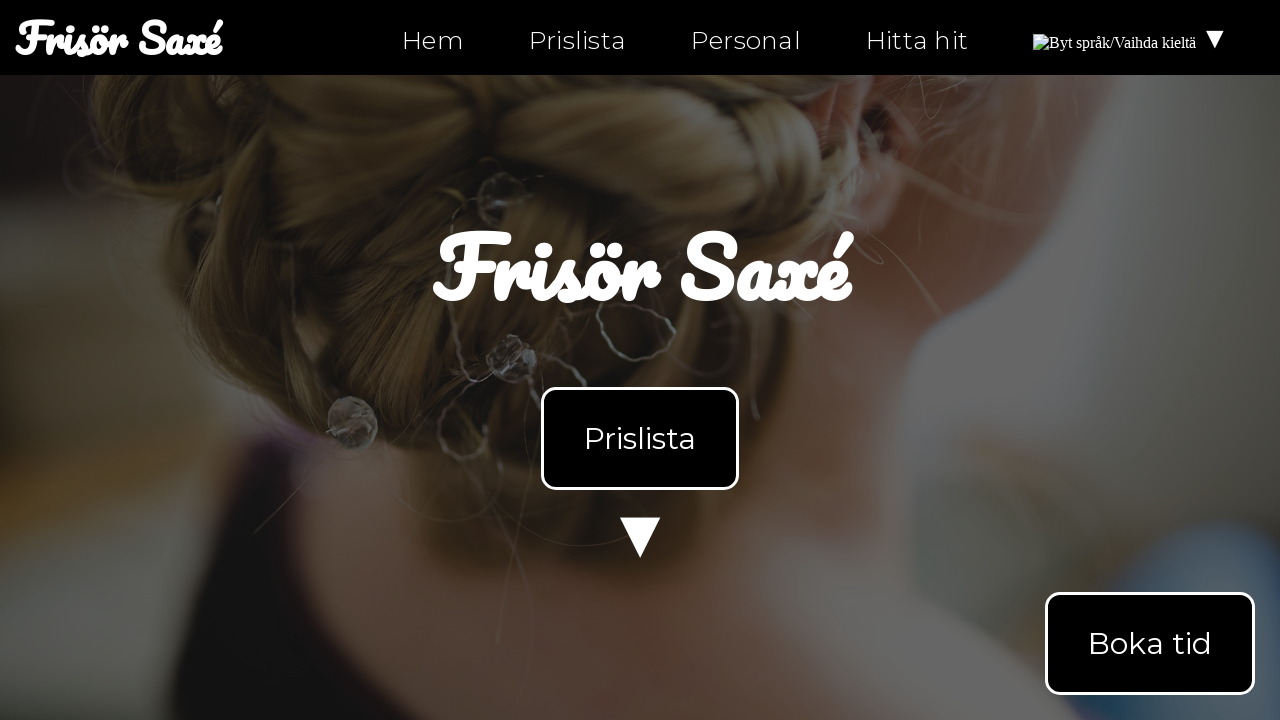

Navigated to index.html
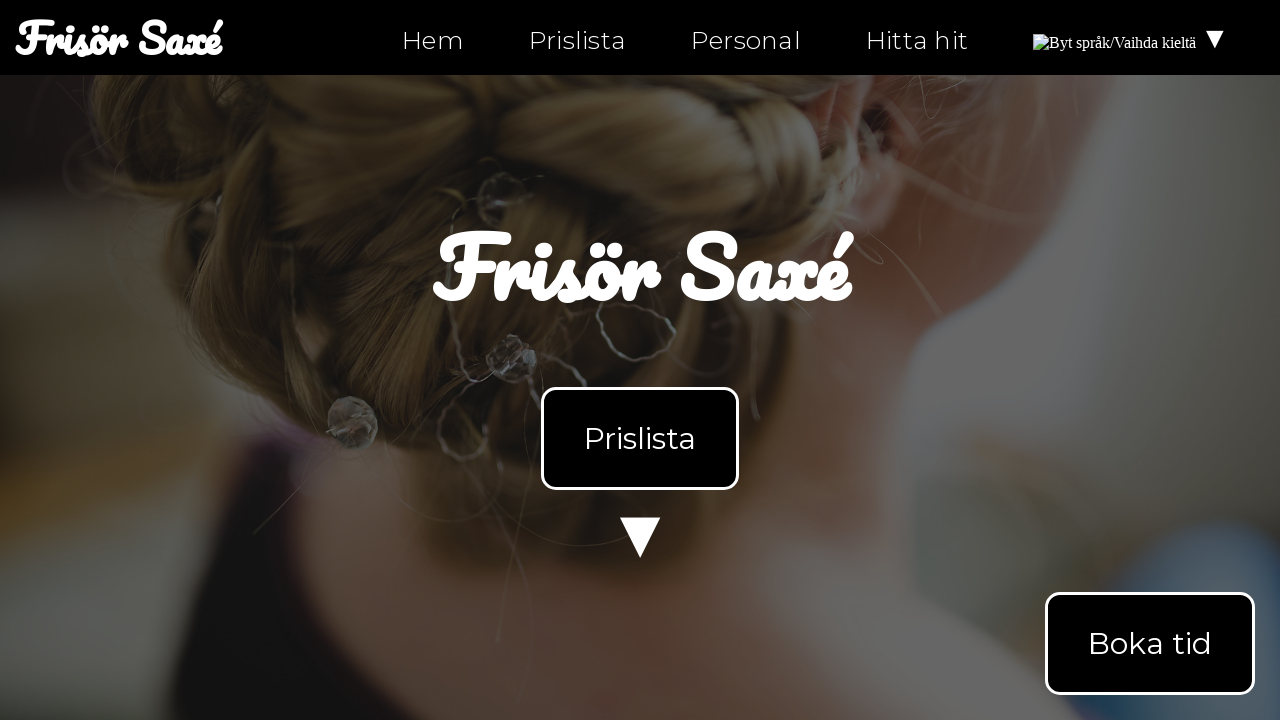

Waited for images to load on index.html
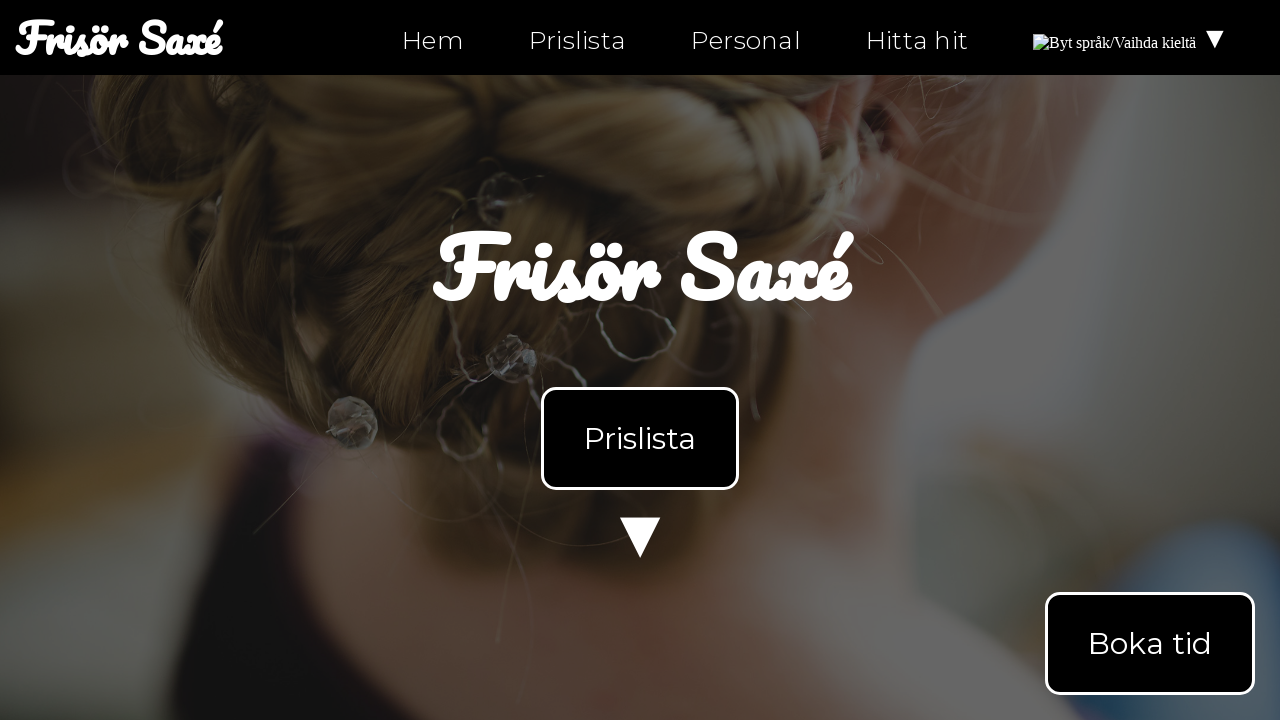

Navigated to personal.html
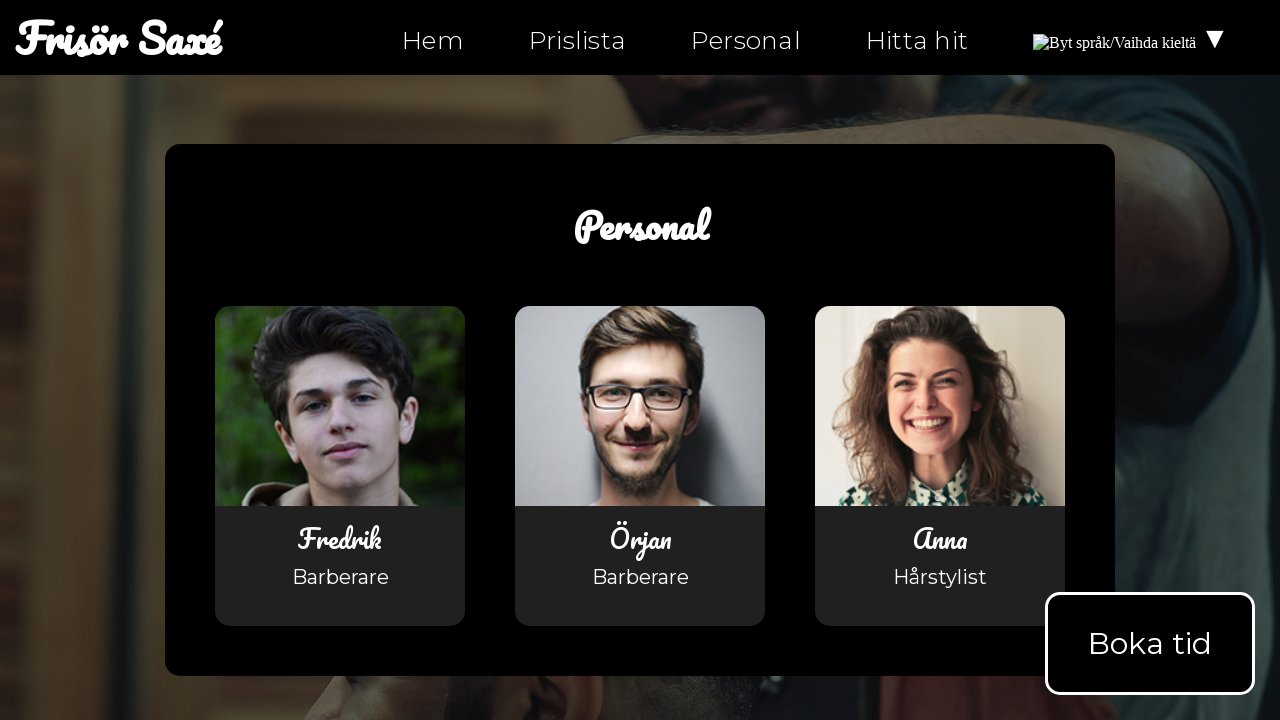

Waited for images to load on personal.html
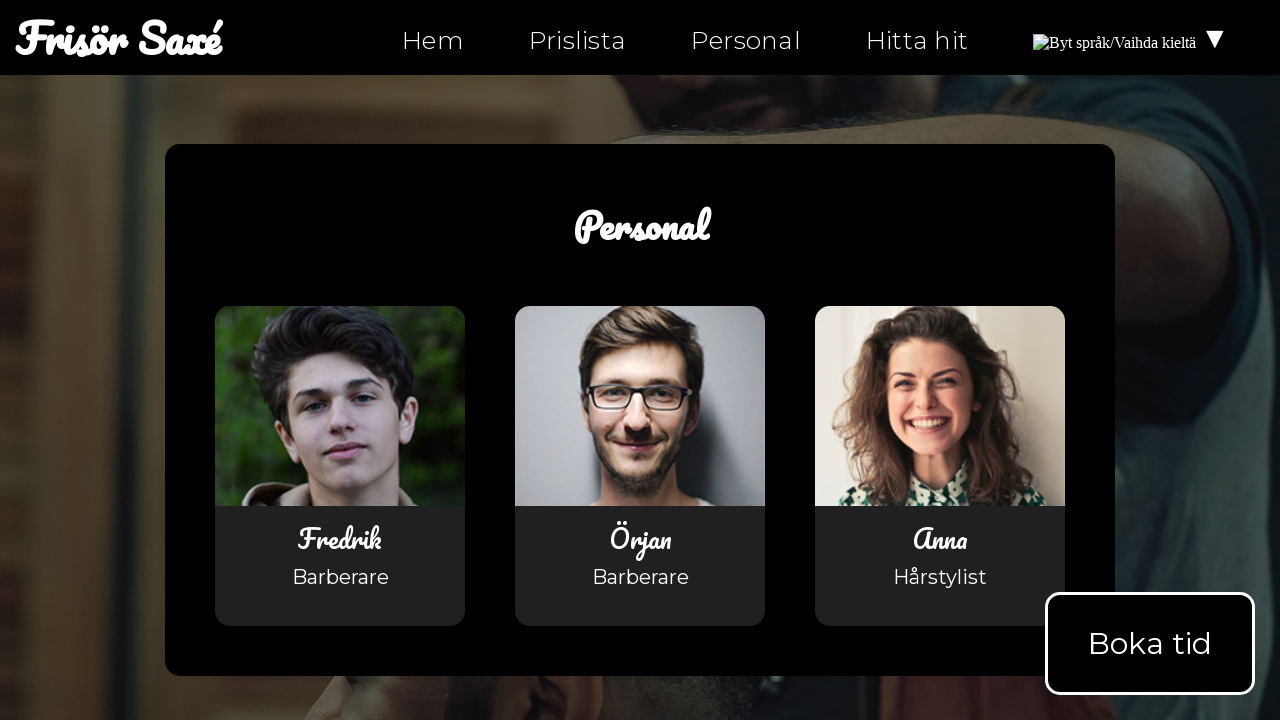

Navigated to hitta-hit.html
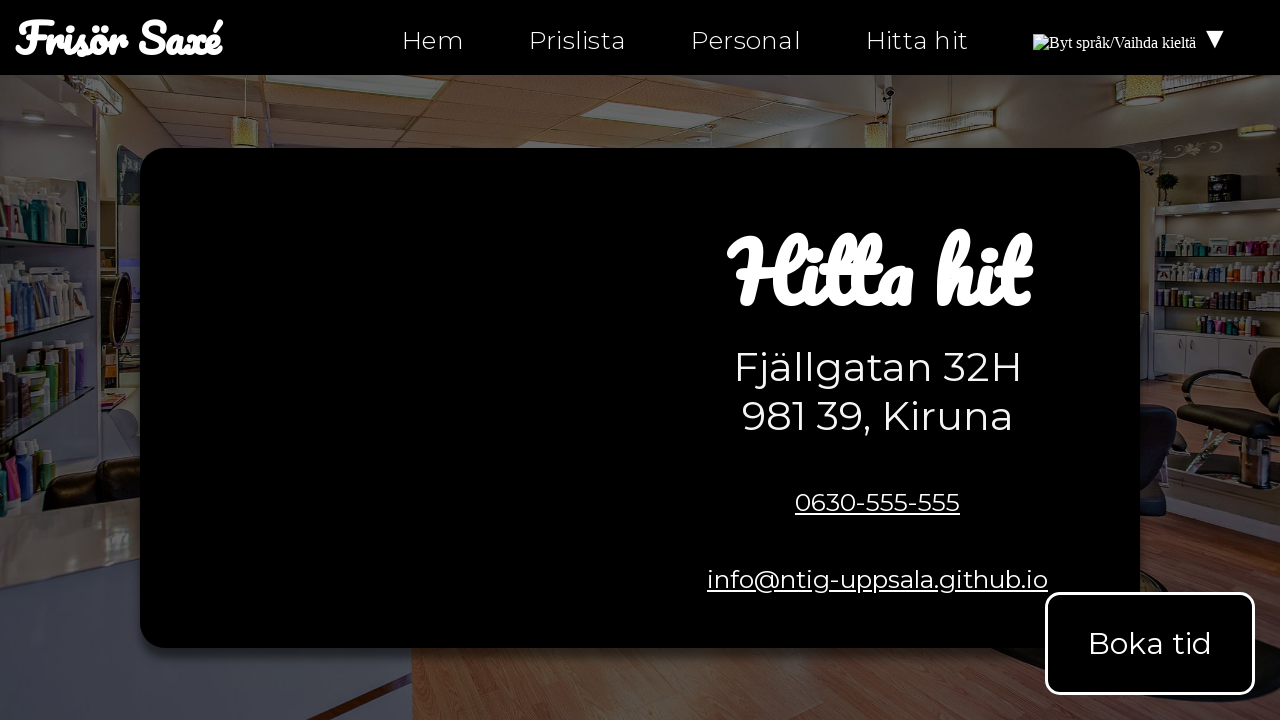

Waited for images to load on hitta-hit.html
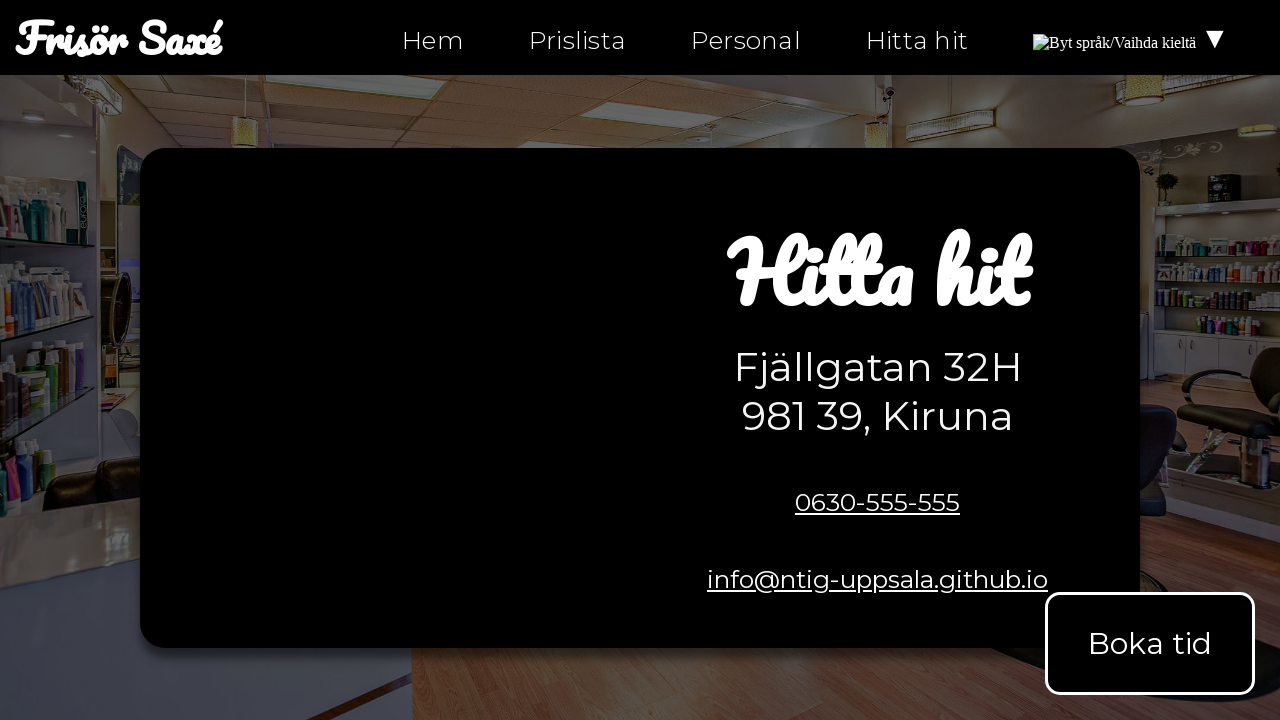

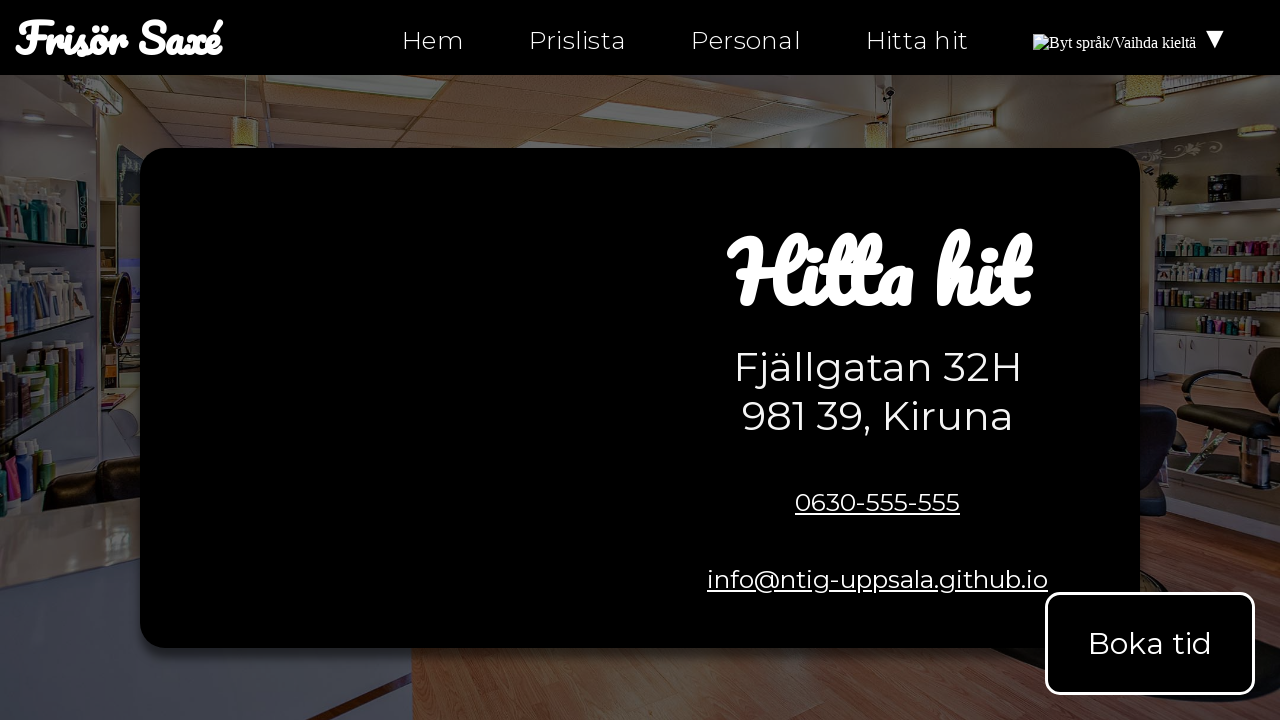